Tests navigation to Skype by clicking the third social media icon and verifying the URL changes to the Skype invite link

Starting URL: http://devquality.ru/ru

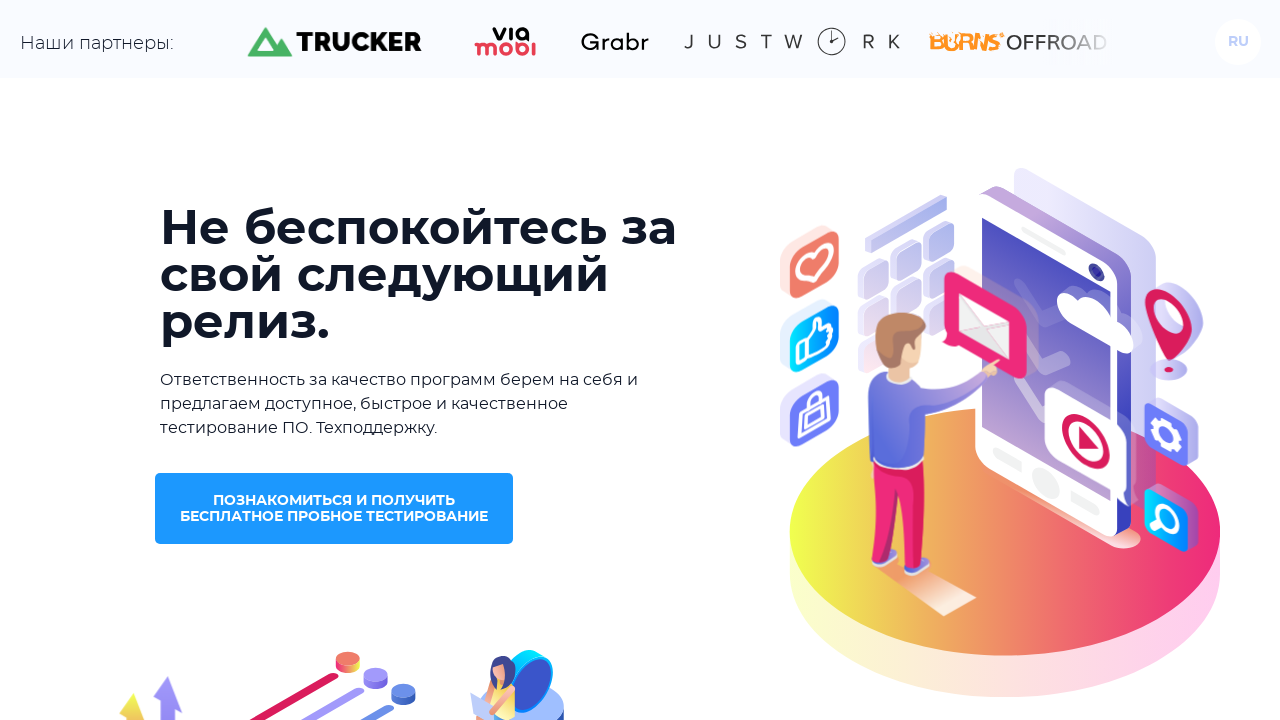

Clicked the third social media icon (Skype) at (998, 577) on .social__list a >> nth=2
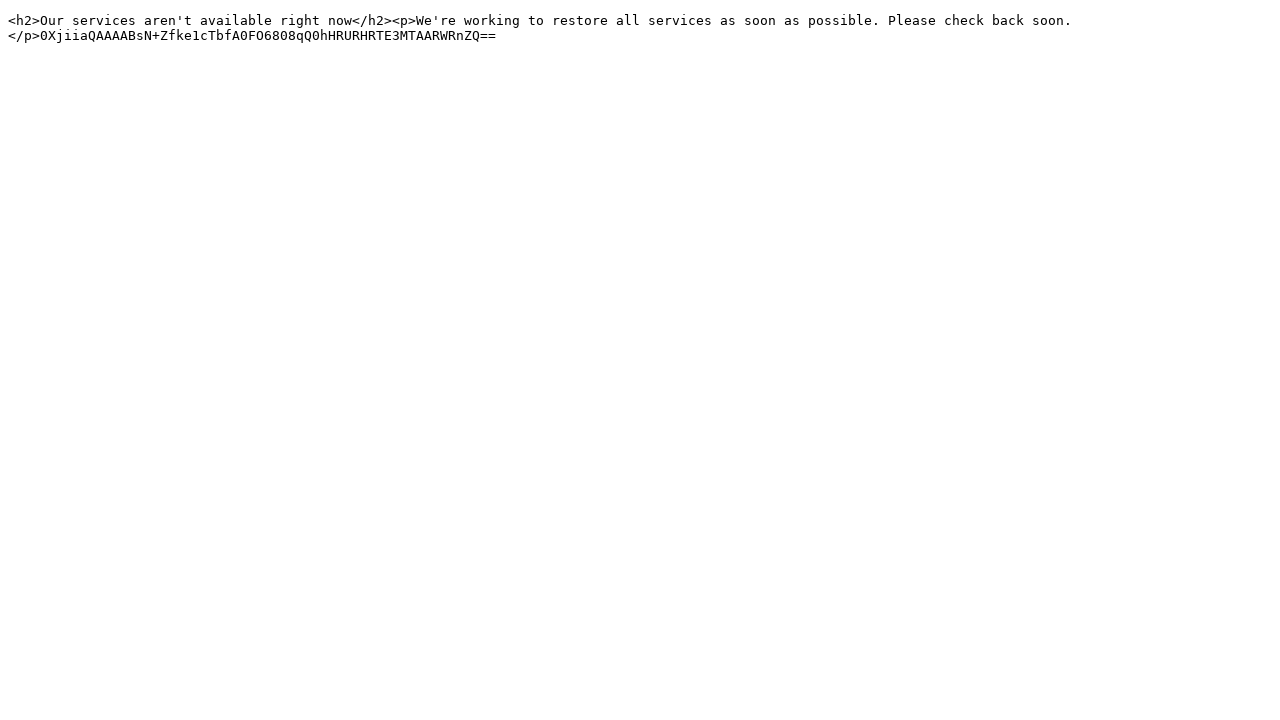

Verified navigation to Skype invite link
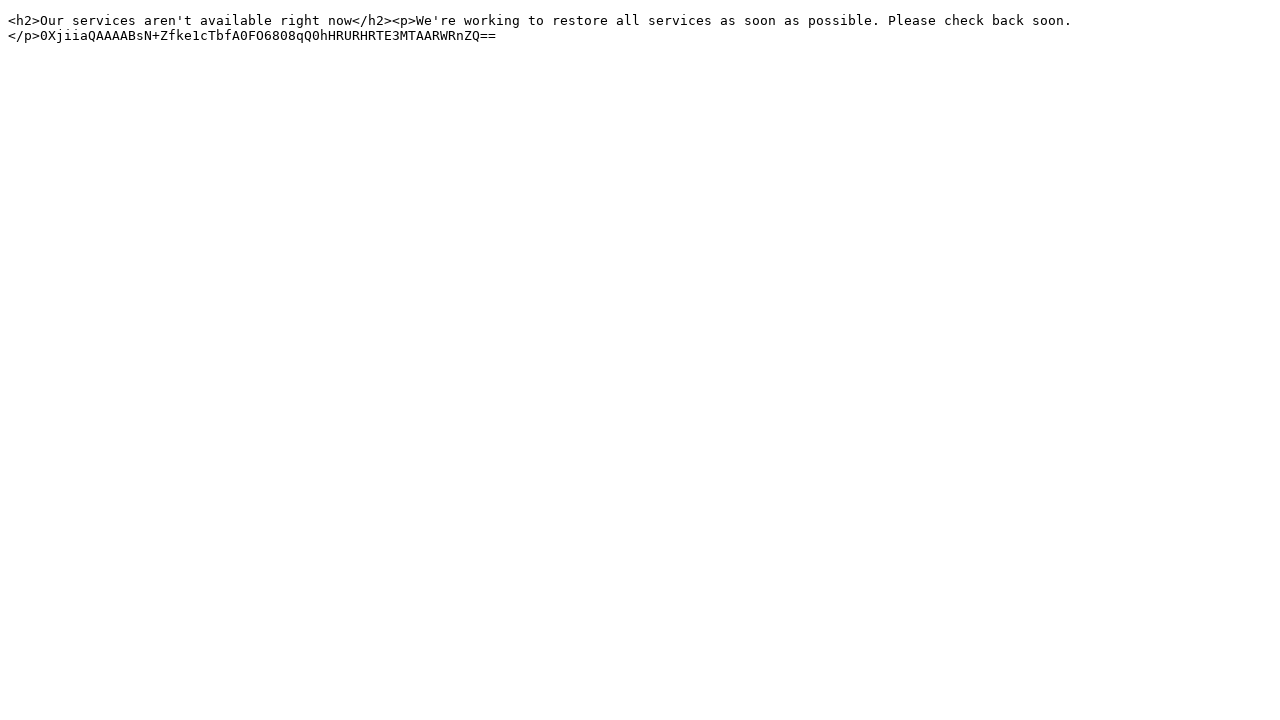

Navigated back to the original page
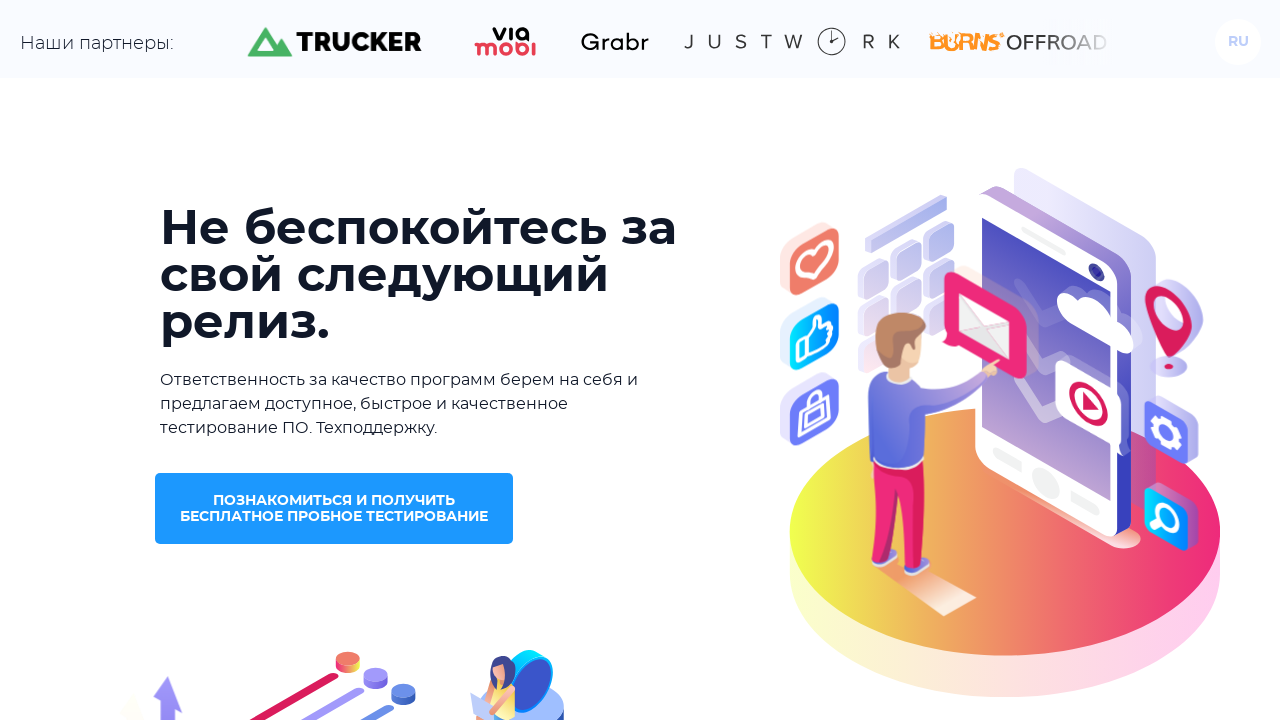

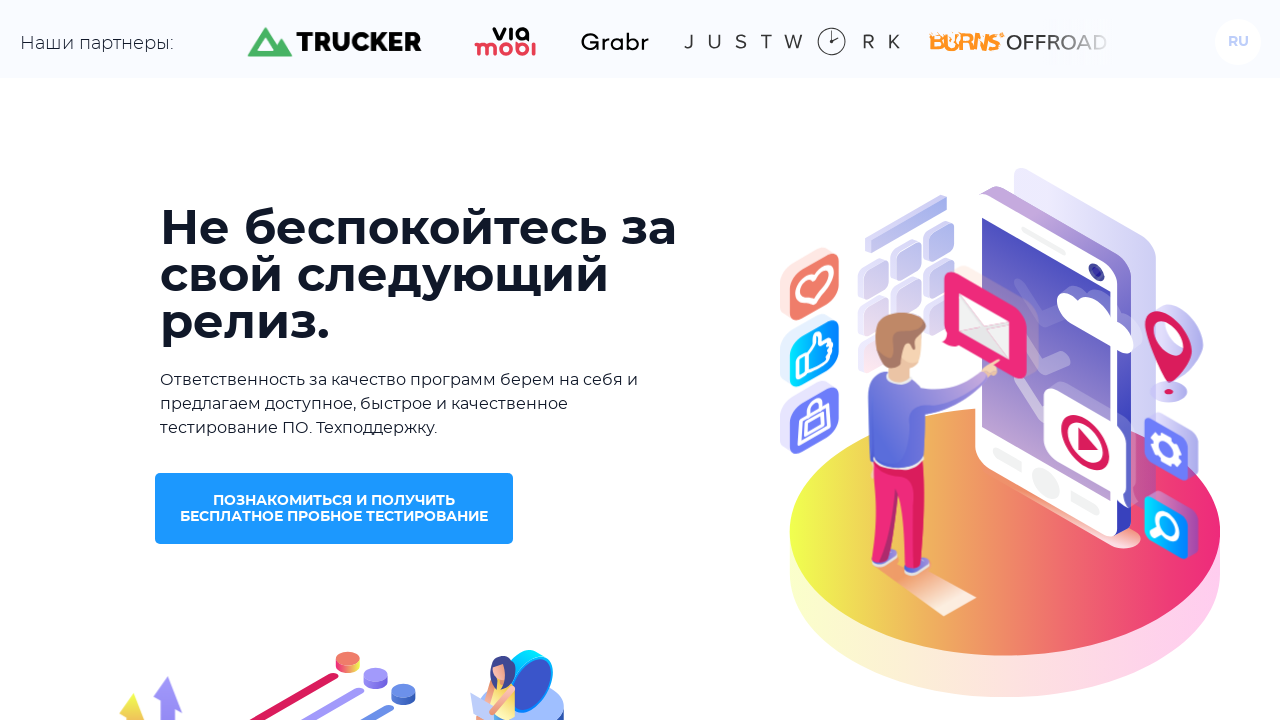